Tests checking and unchecking the mark all as complete toggle

Starting URL: https://demo.playwright.dev/todomvc

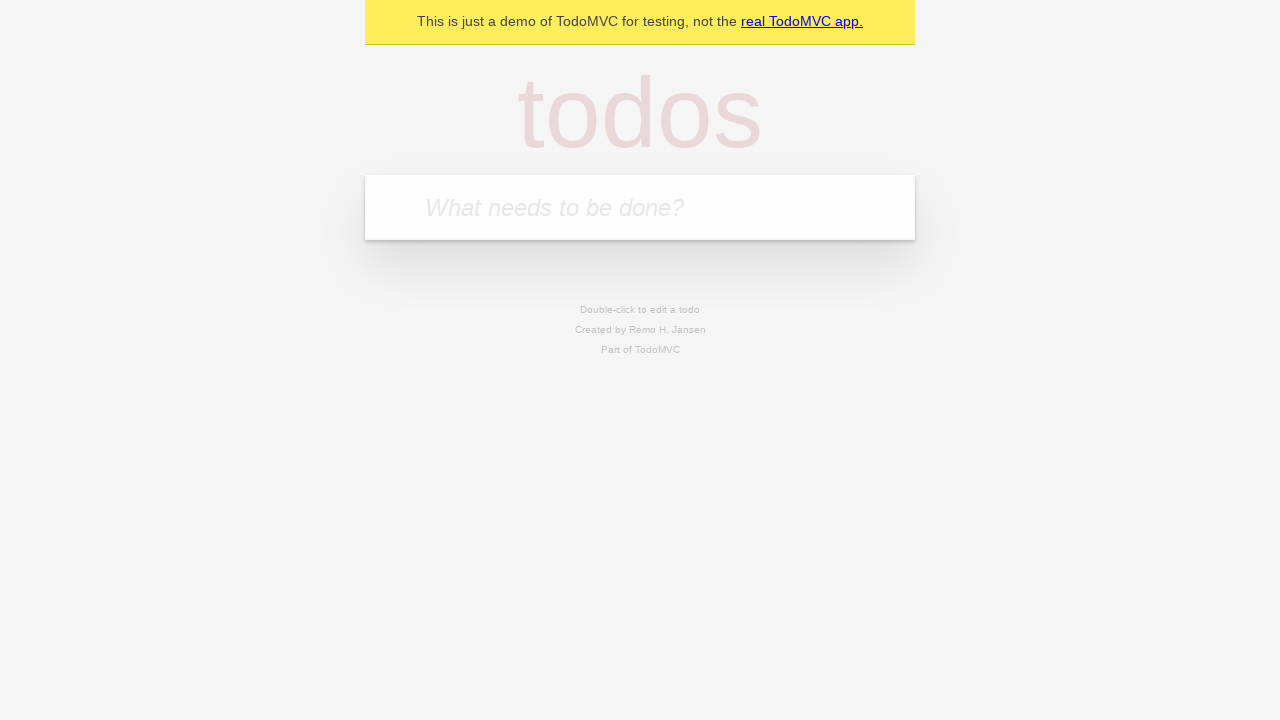

Filled first todo input with 'buy some cheese' on internal:attr=[placeholder="What needs to be done?"i]
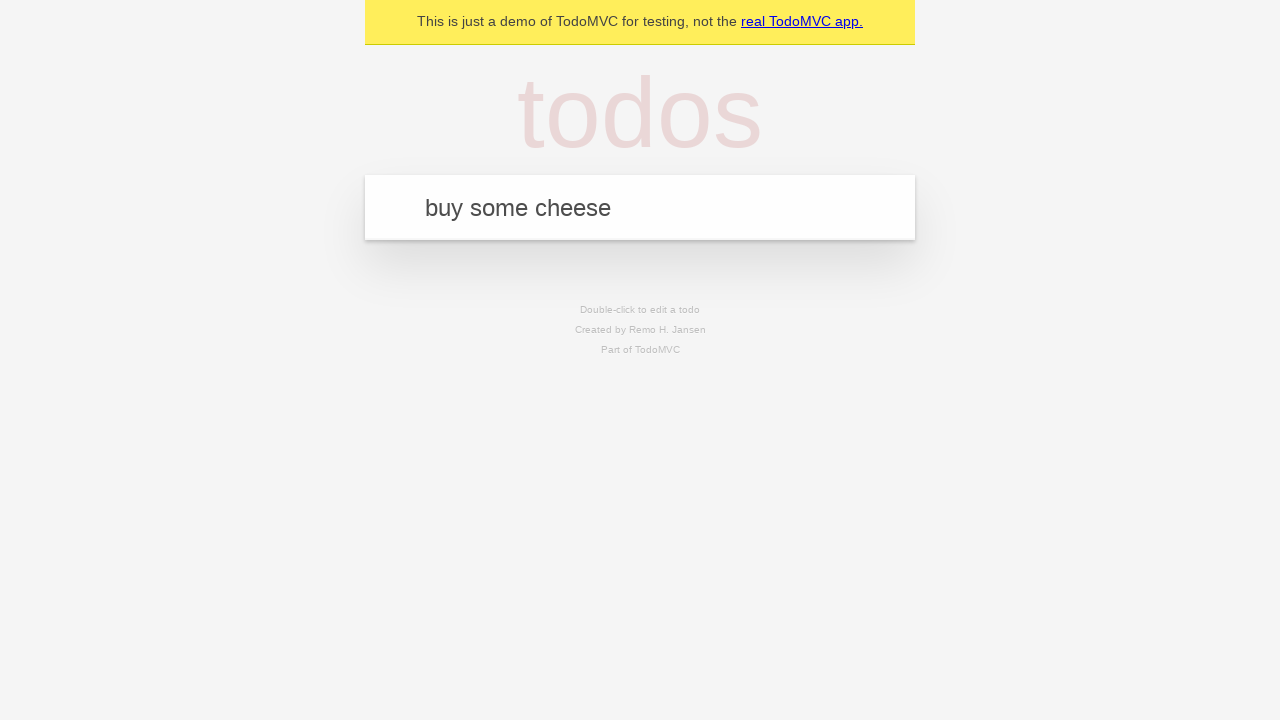

Pressed Enter to create first todo on internal:attr=[placeholder="What needs to be done?"i]
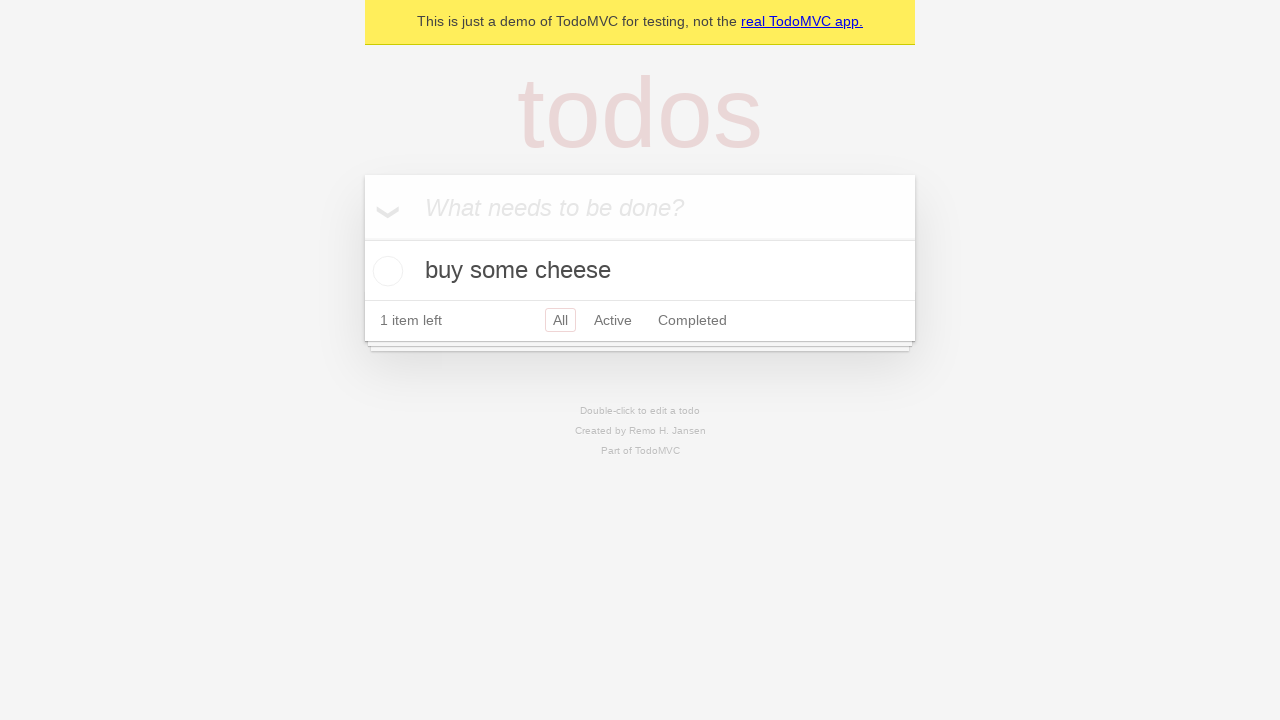

Filled second todo input with 'feed the cat' on internal:attr=[placeholder="What needs to be done?"i]
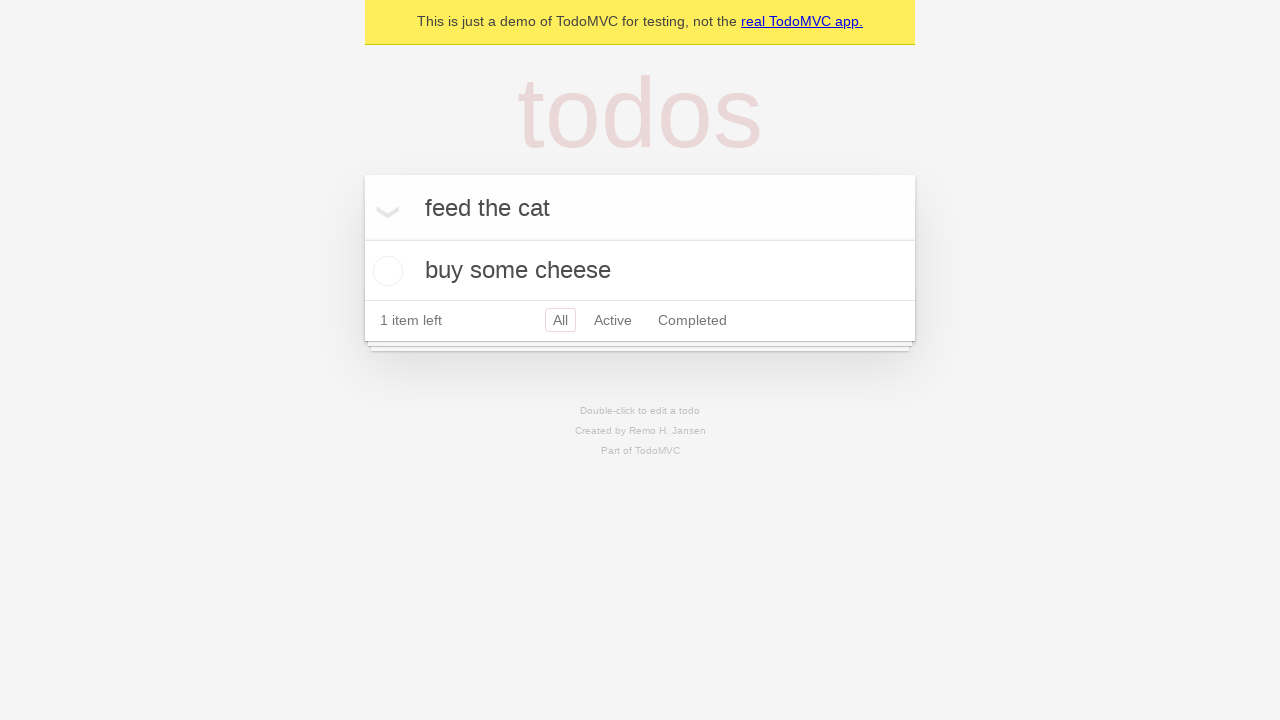

Pressed Enter to create second todo on internal:attr=[placeholder="What needs to be done?"i]
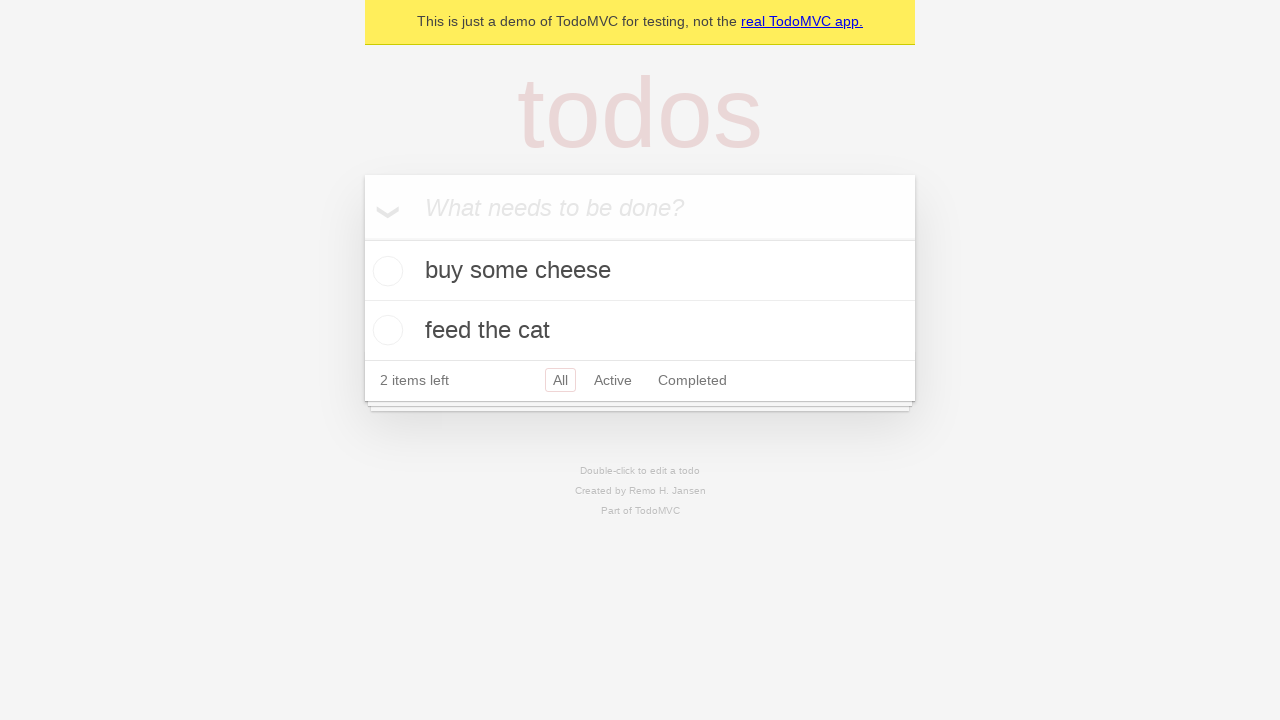

Filled third todo input with 'book a doctors appointment' on internal:attr=[placeholder="What needs to be done?"i]
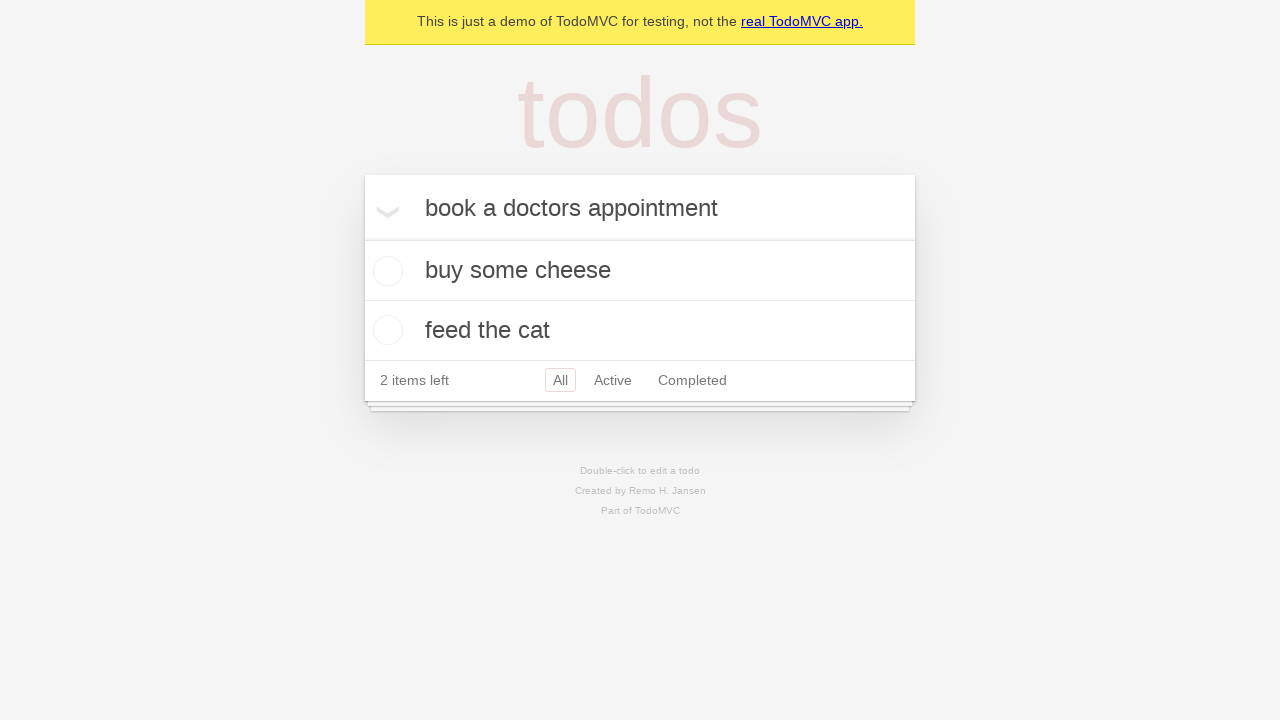

Pressed Enter to create third todo on internal:attr=[placeholder="What needs to be done?"i]
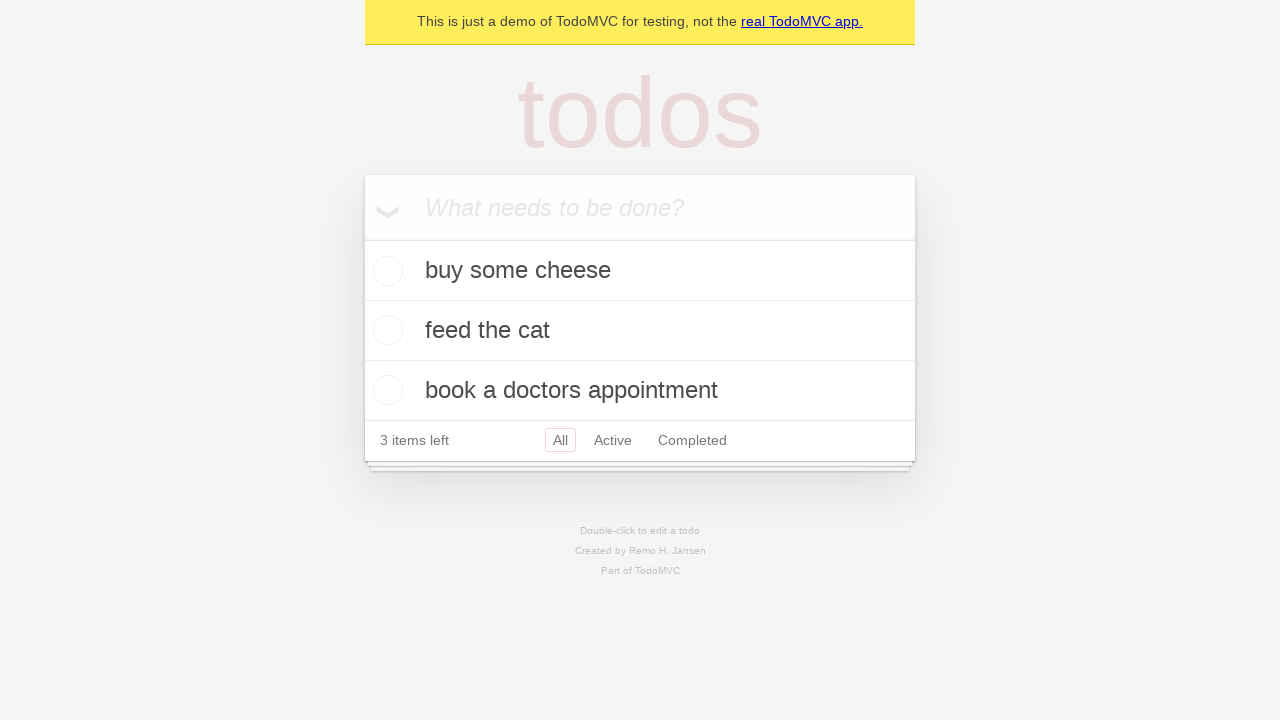

All three todo items loaded successfully
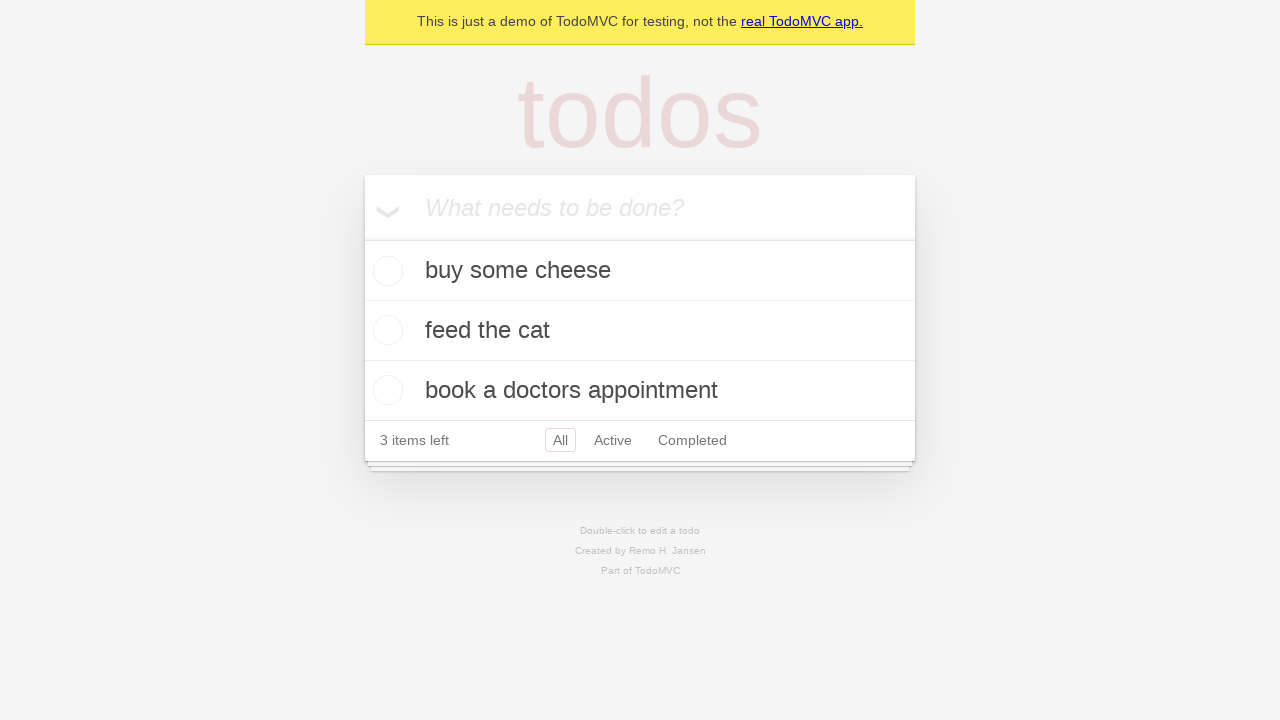

Checked 'Mark all as complete' toggle at (362, 238) on internal:label="Mark all as complete"i
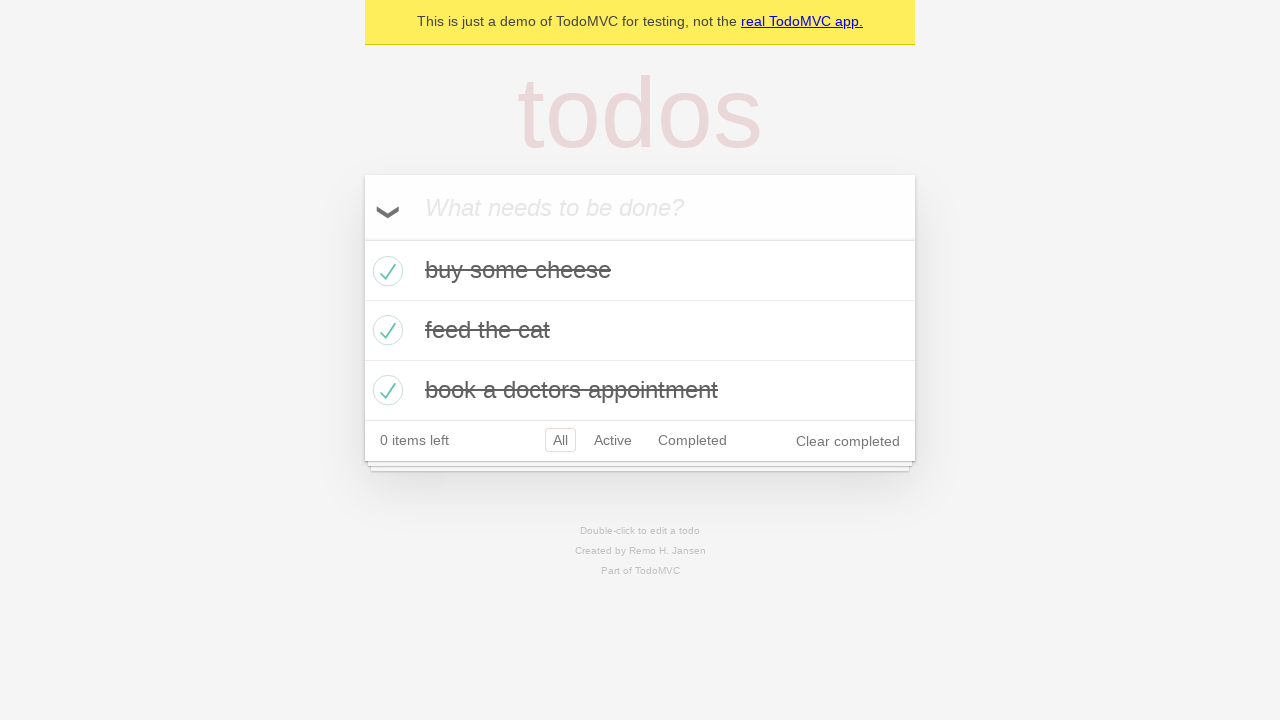

All todo items marked as completed
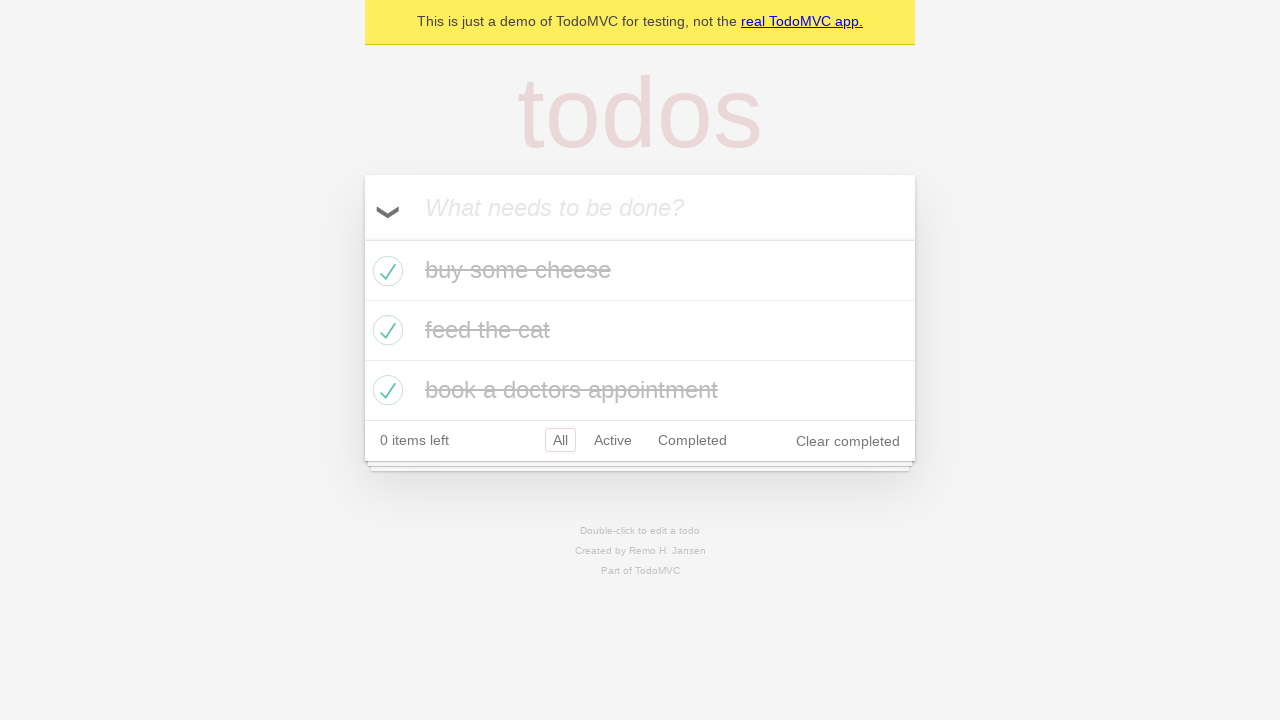

Unchecked 'Mark all as complete' toggle to clear all completed states at (362, 238) on internal:label="Mark all as complete"i
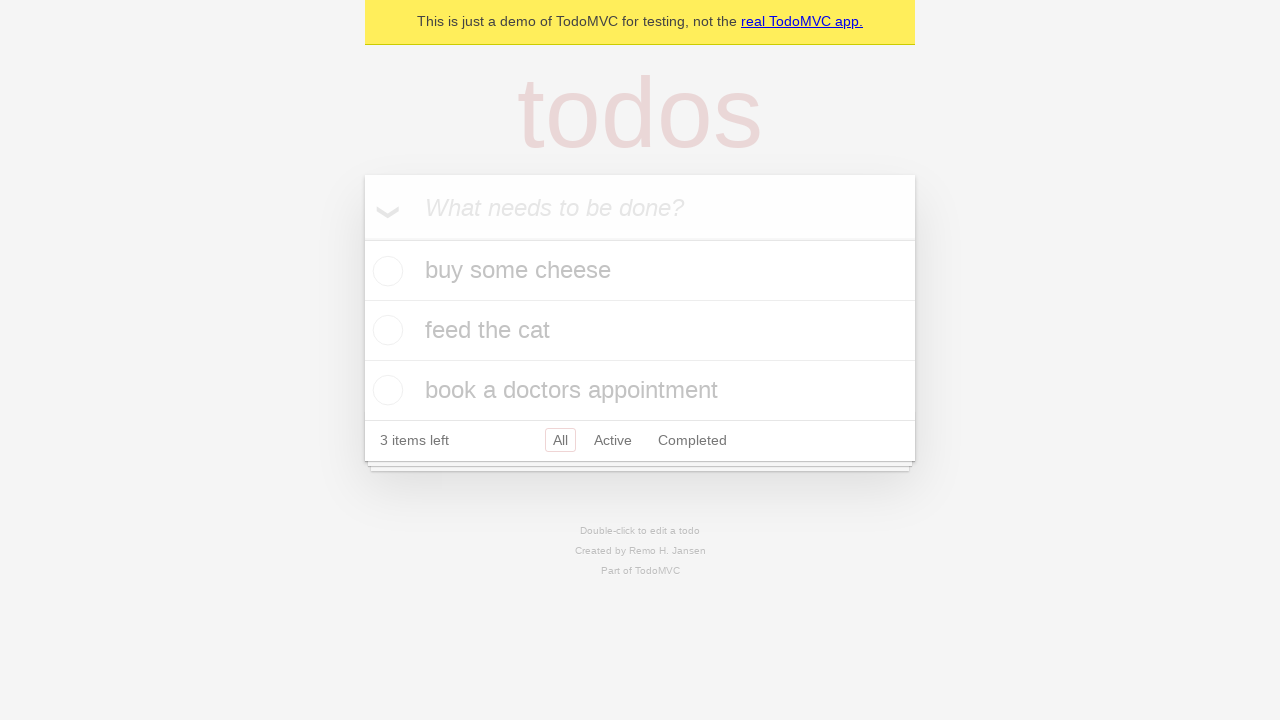

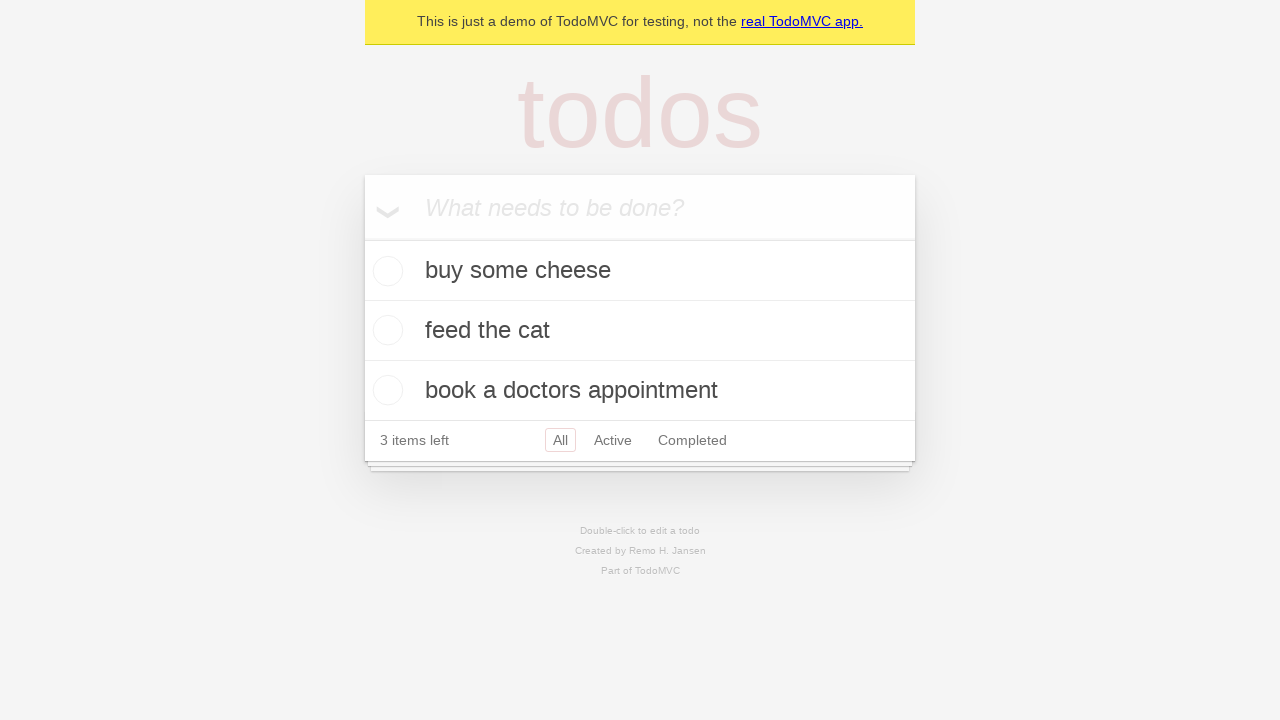